Tests various input field interactions including filling text, appending text, clearing fields, and checking field states (enabled/disabled, read-only) on a practice form page.

Starting URL: https://letcode.in/edit

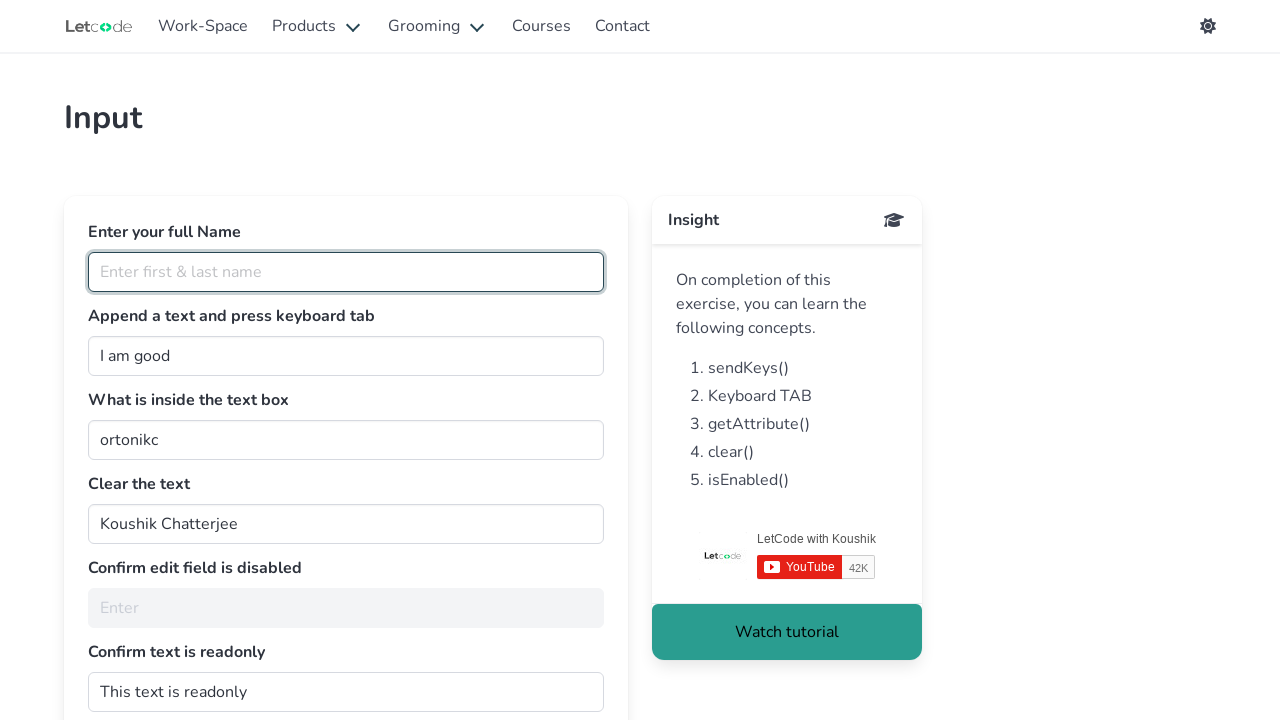

Set viewport size to 1920x1080 for better visibility
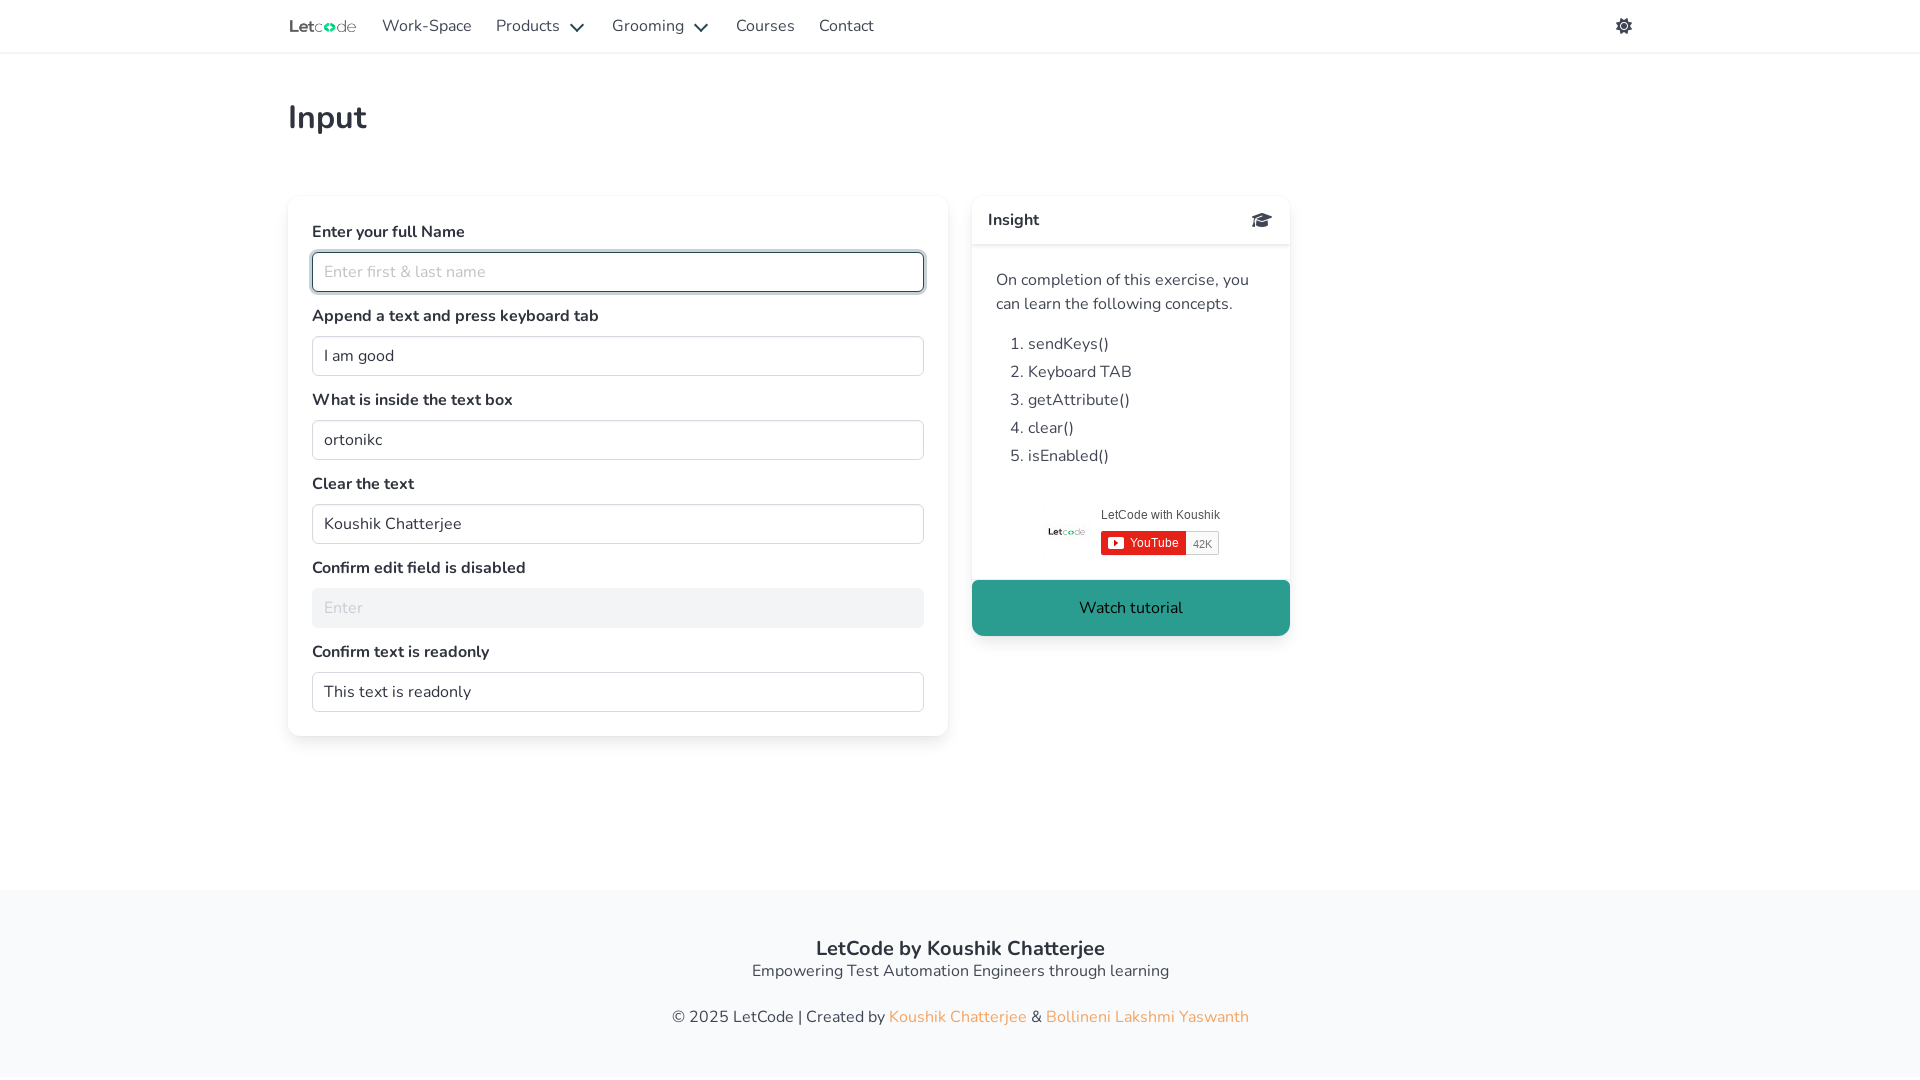

Filled fullName field with 'Tom Smith' on //input[@id="fullName"]
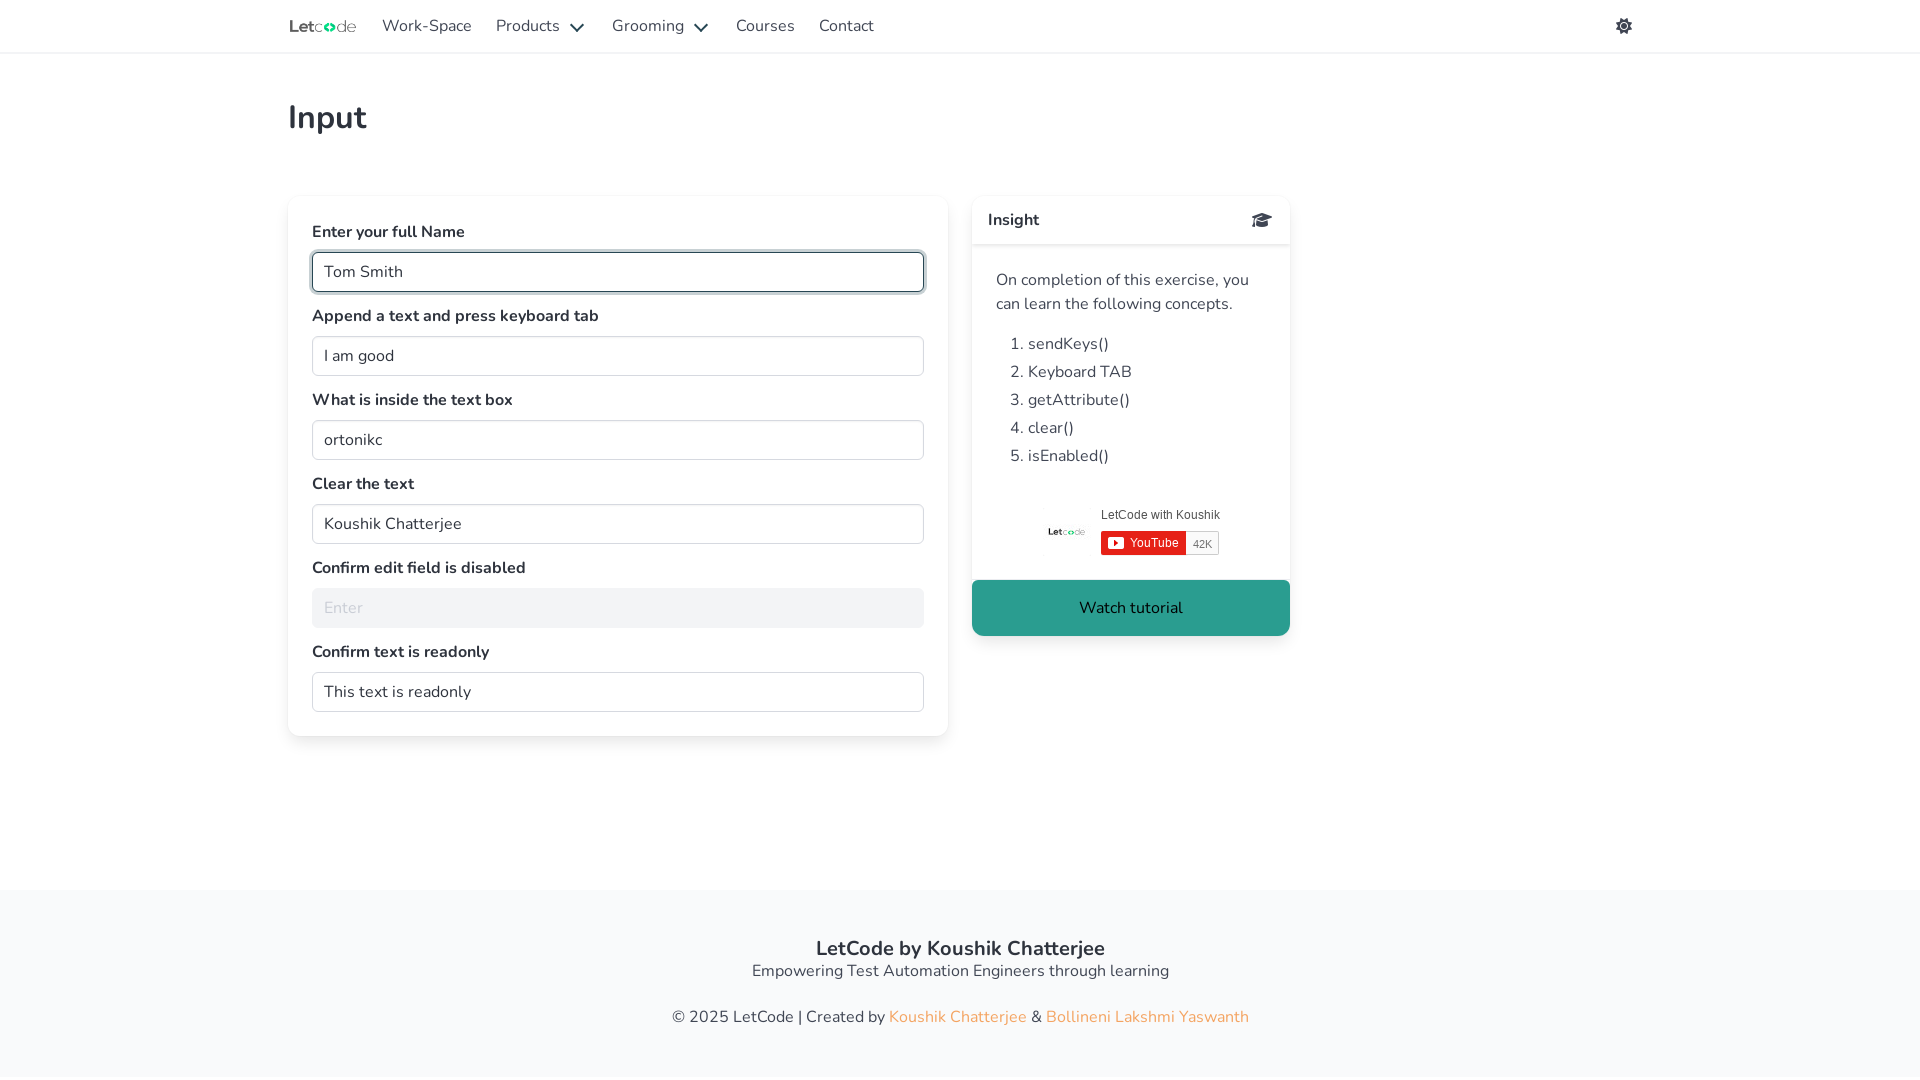

Filled join field with 'Hello, World!' on //input[@id="join"]
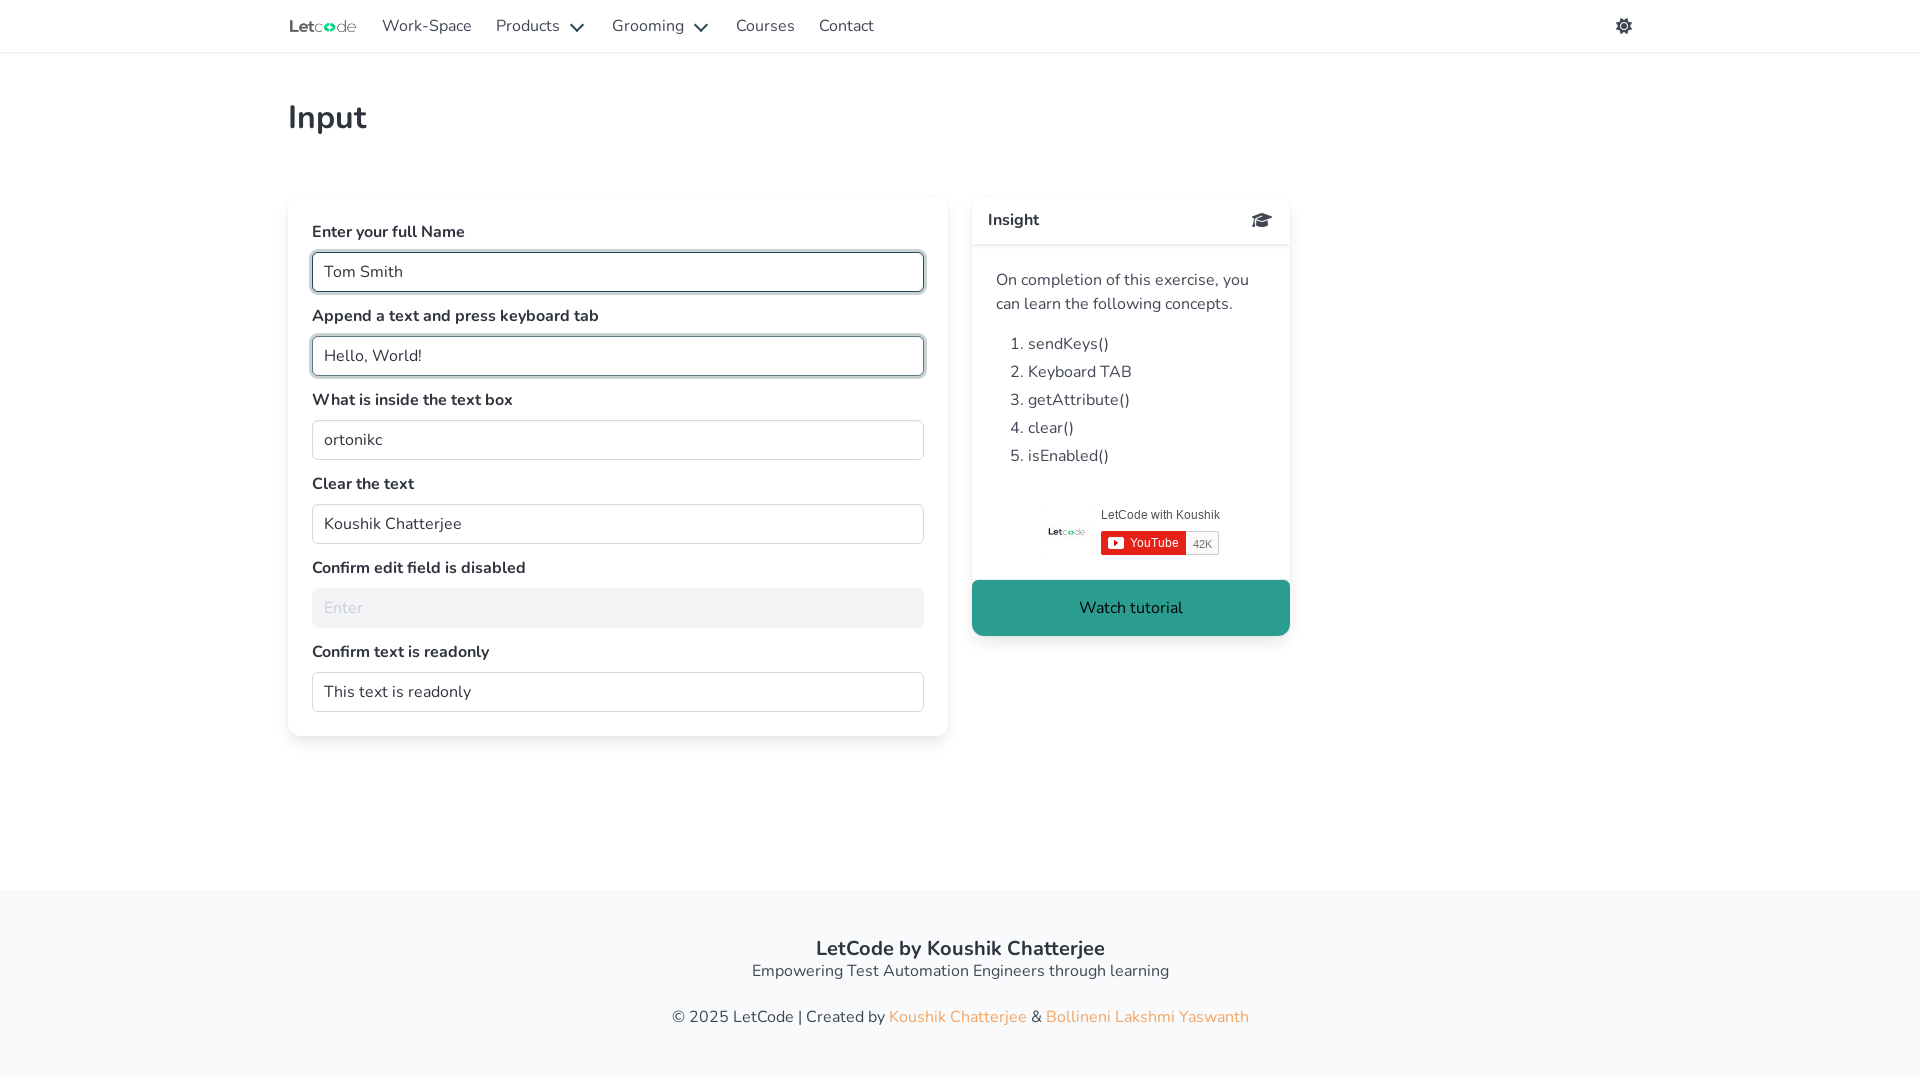

Pressed Tab key to move focus to next field
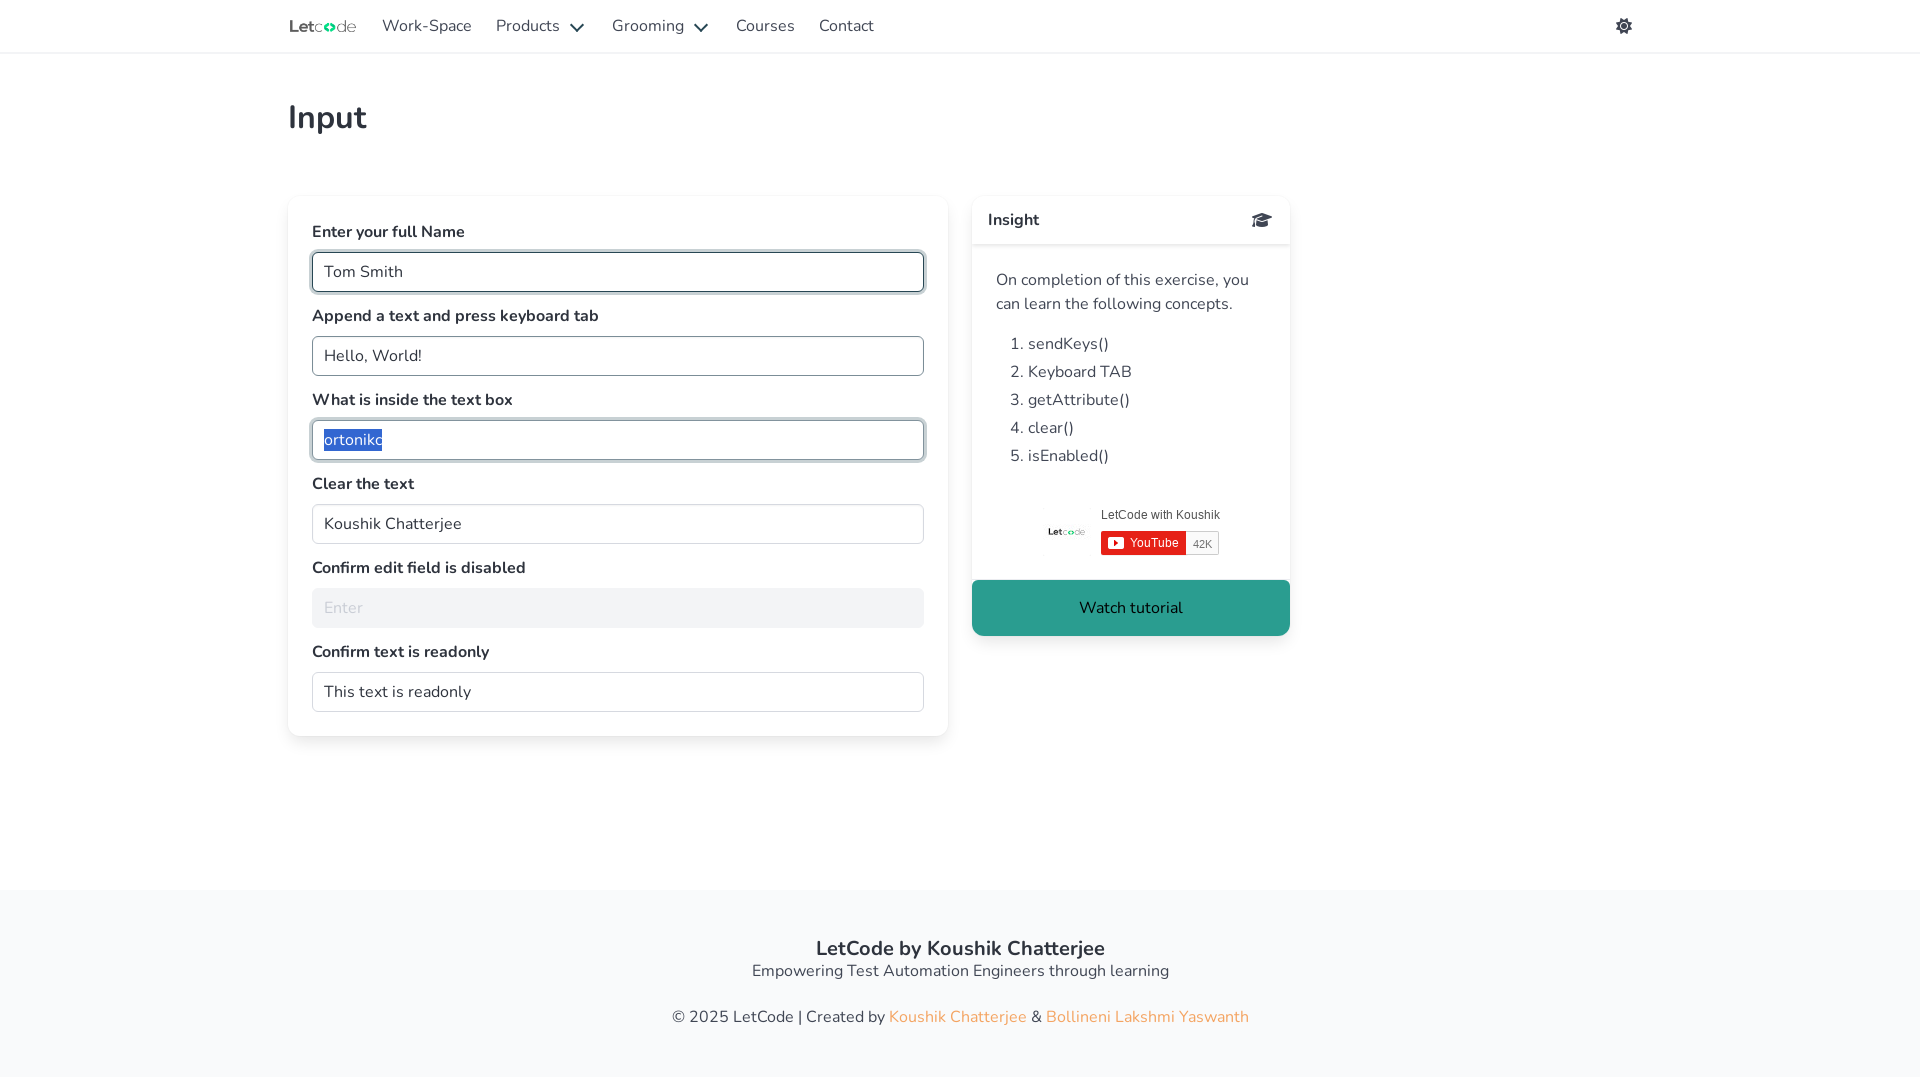

Retrieved text value from getMe field: 'ortonikc'
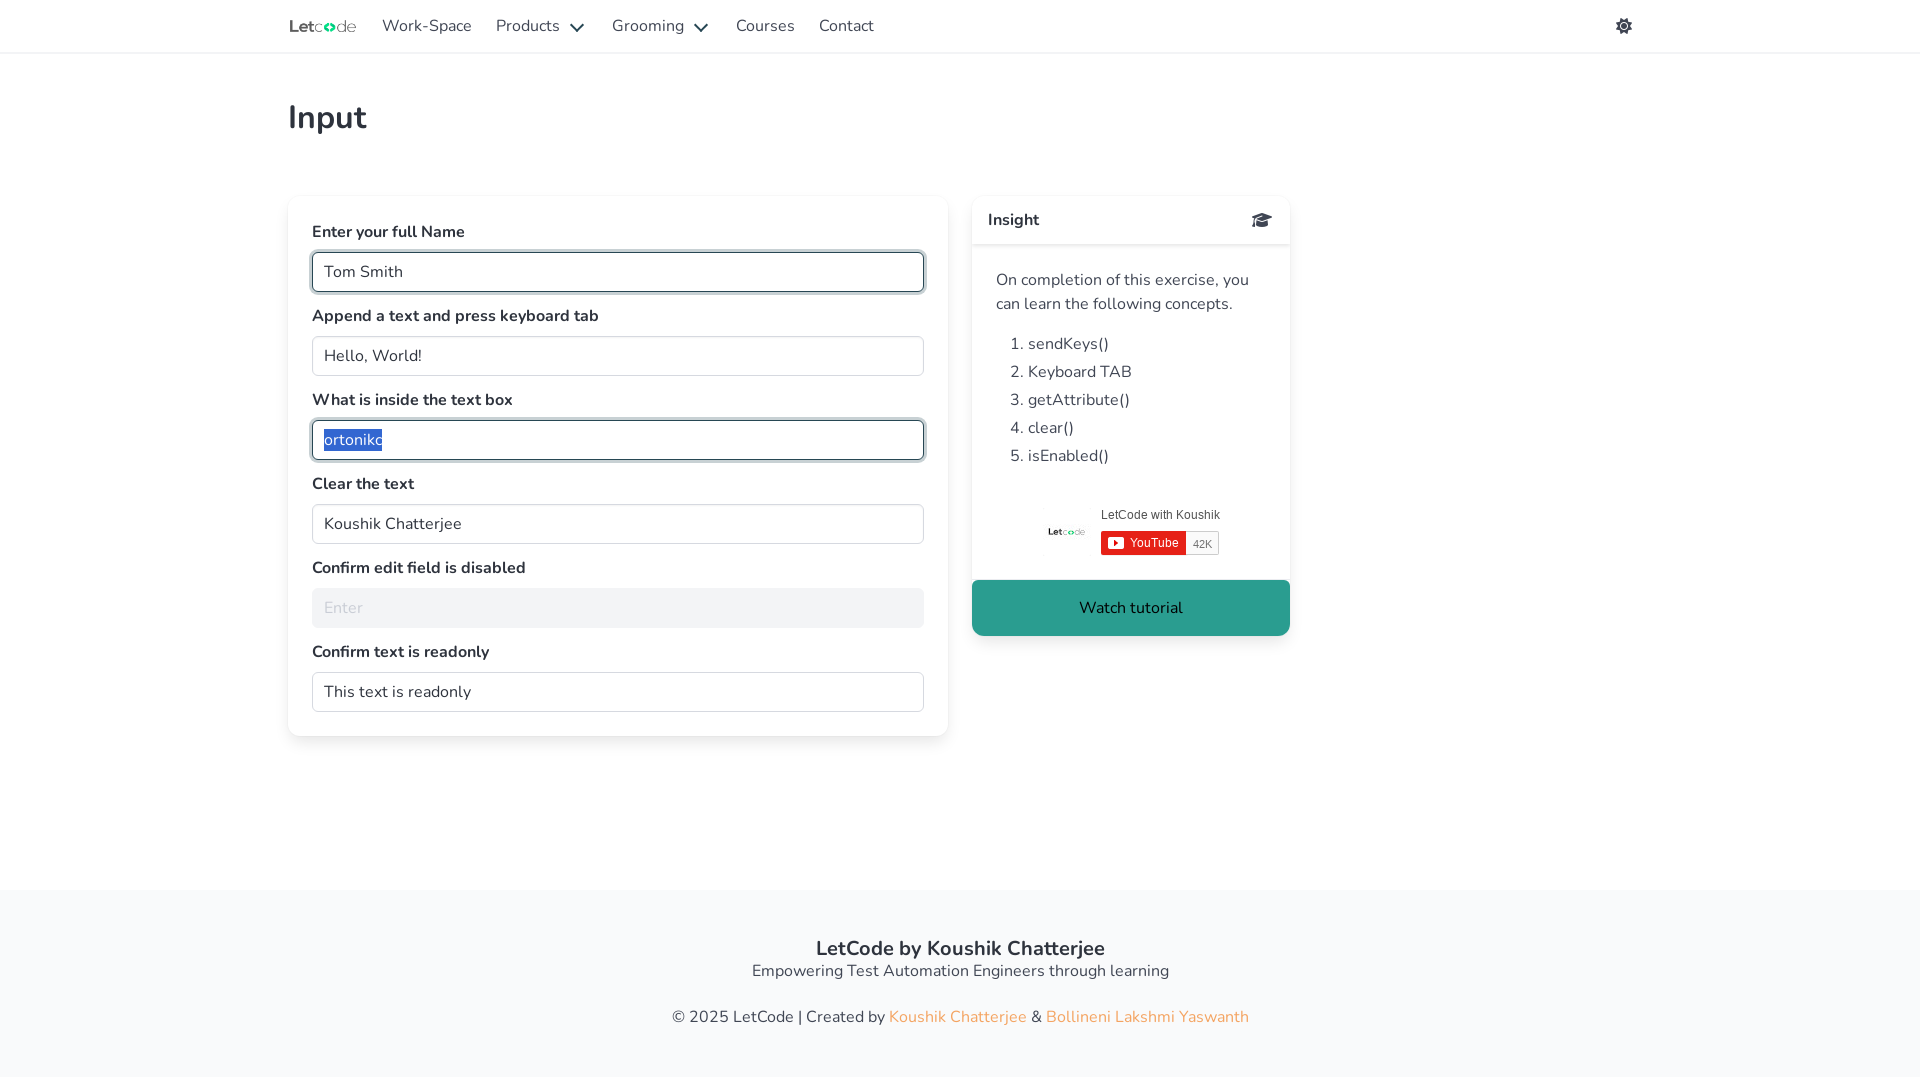

Cleared text in clearMe field on //input[@id="clearMe"]
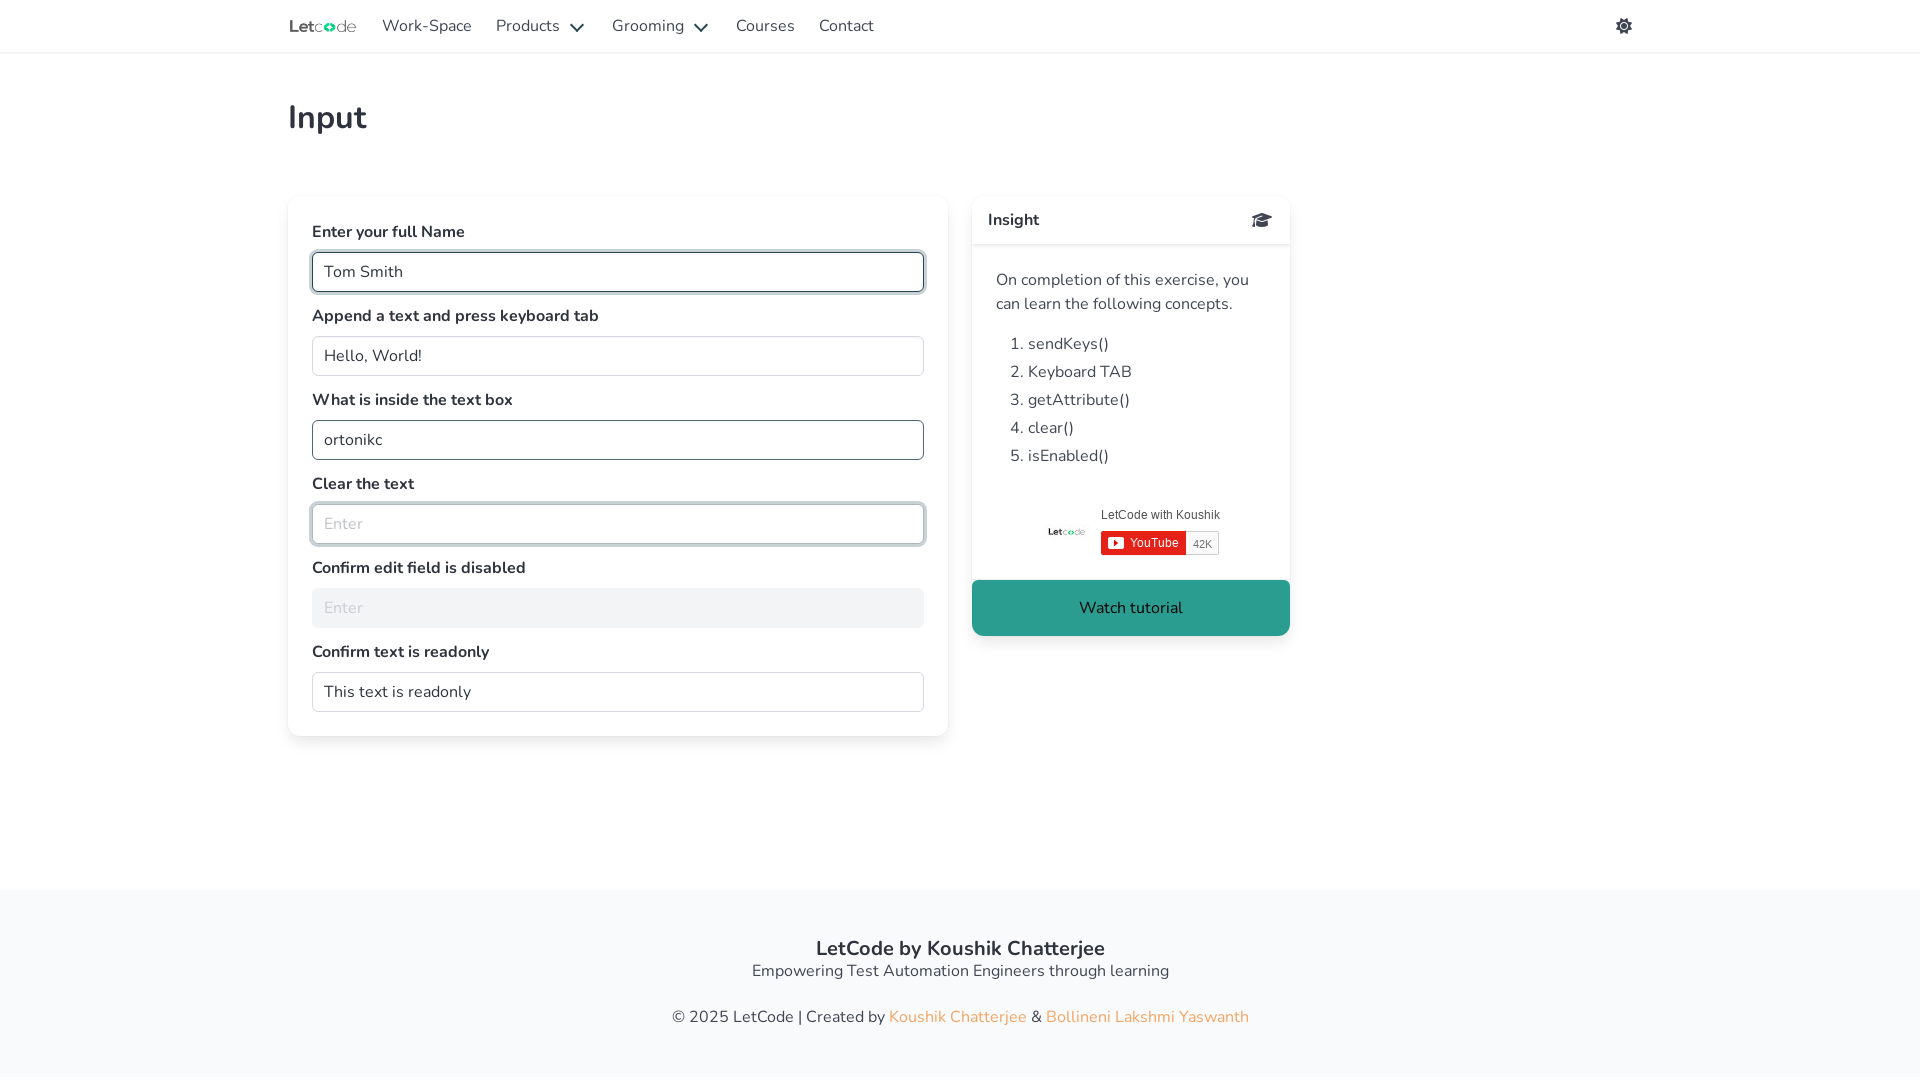

Checked if noEdit field is disabled: True
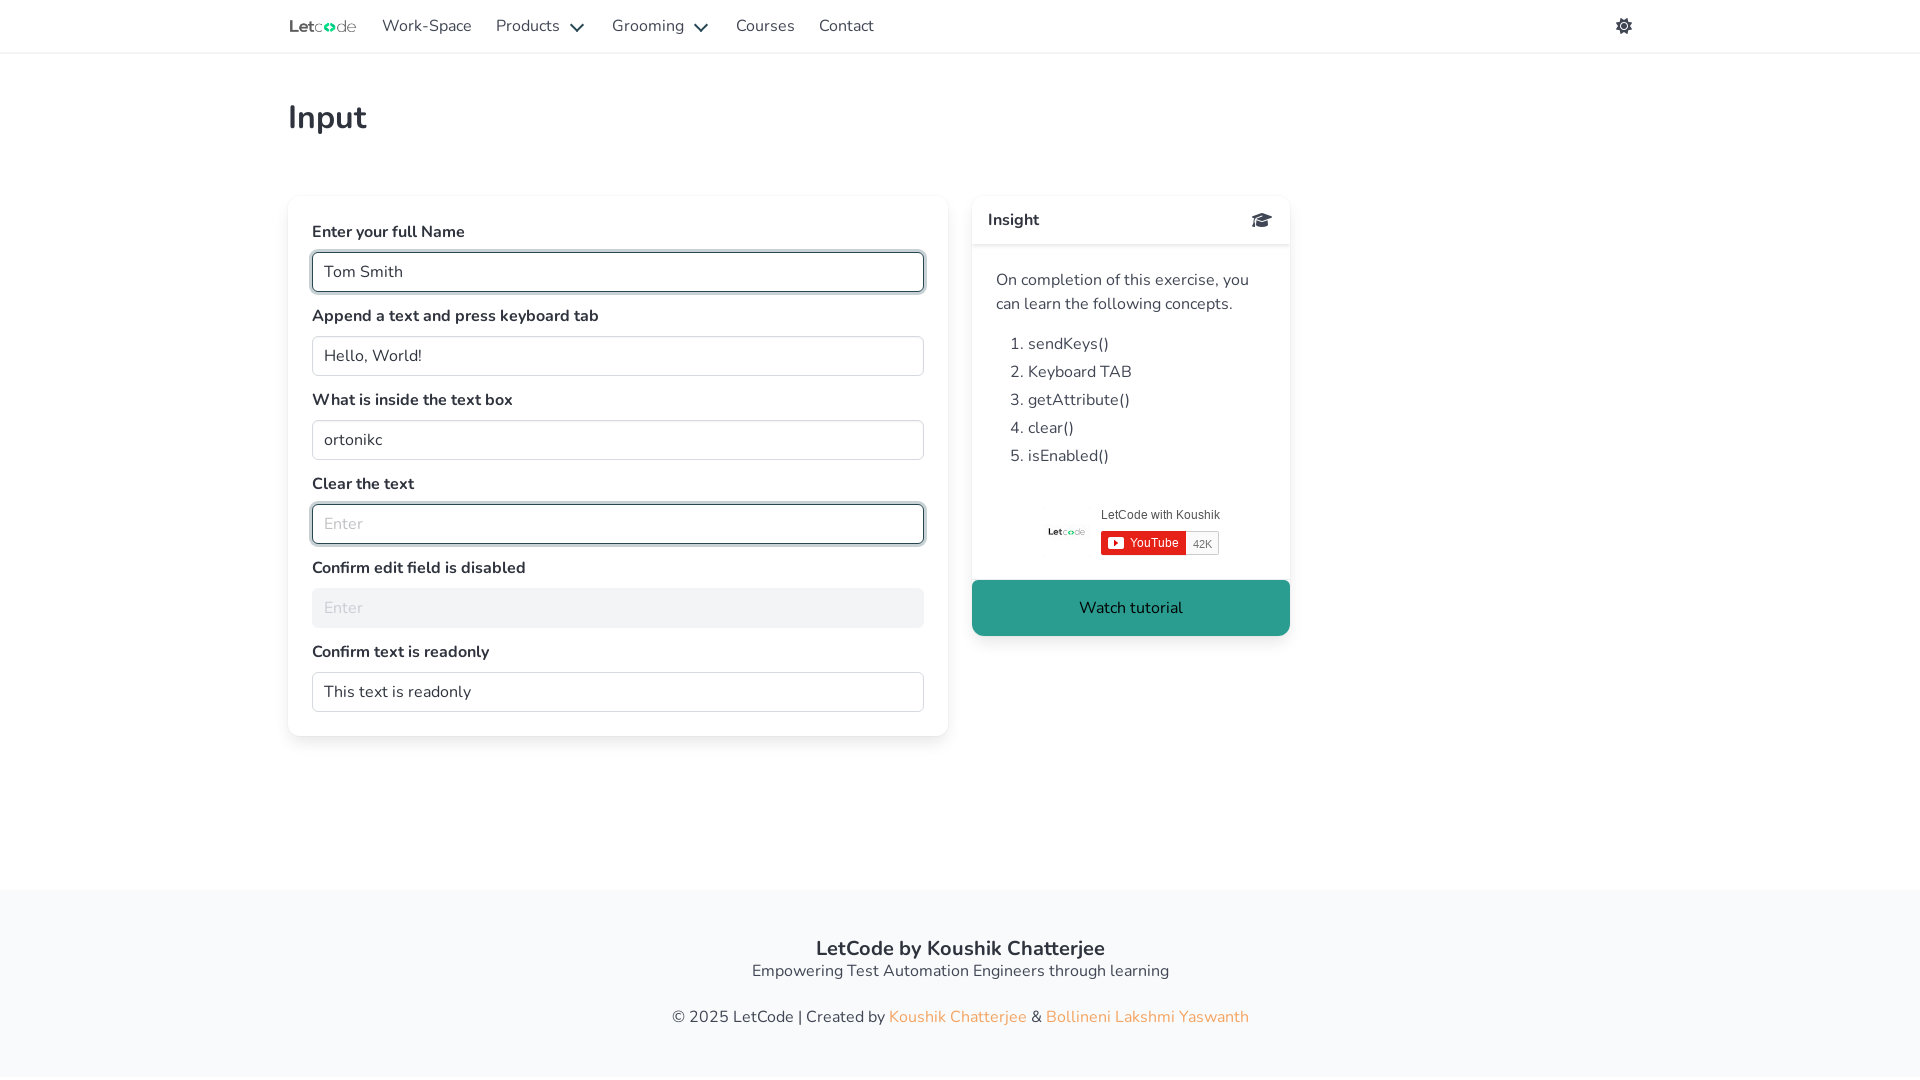

Checked readonly attribute of dontwrite field: 
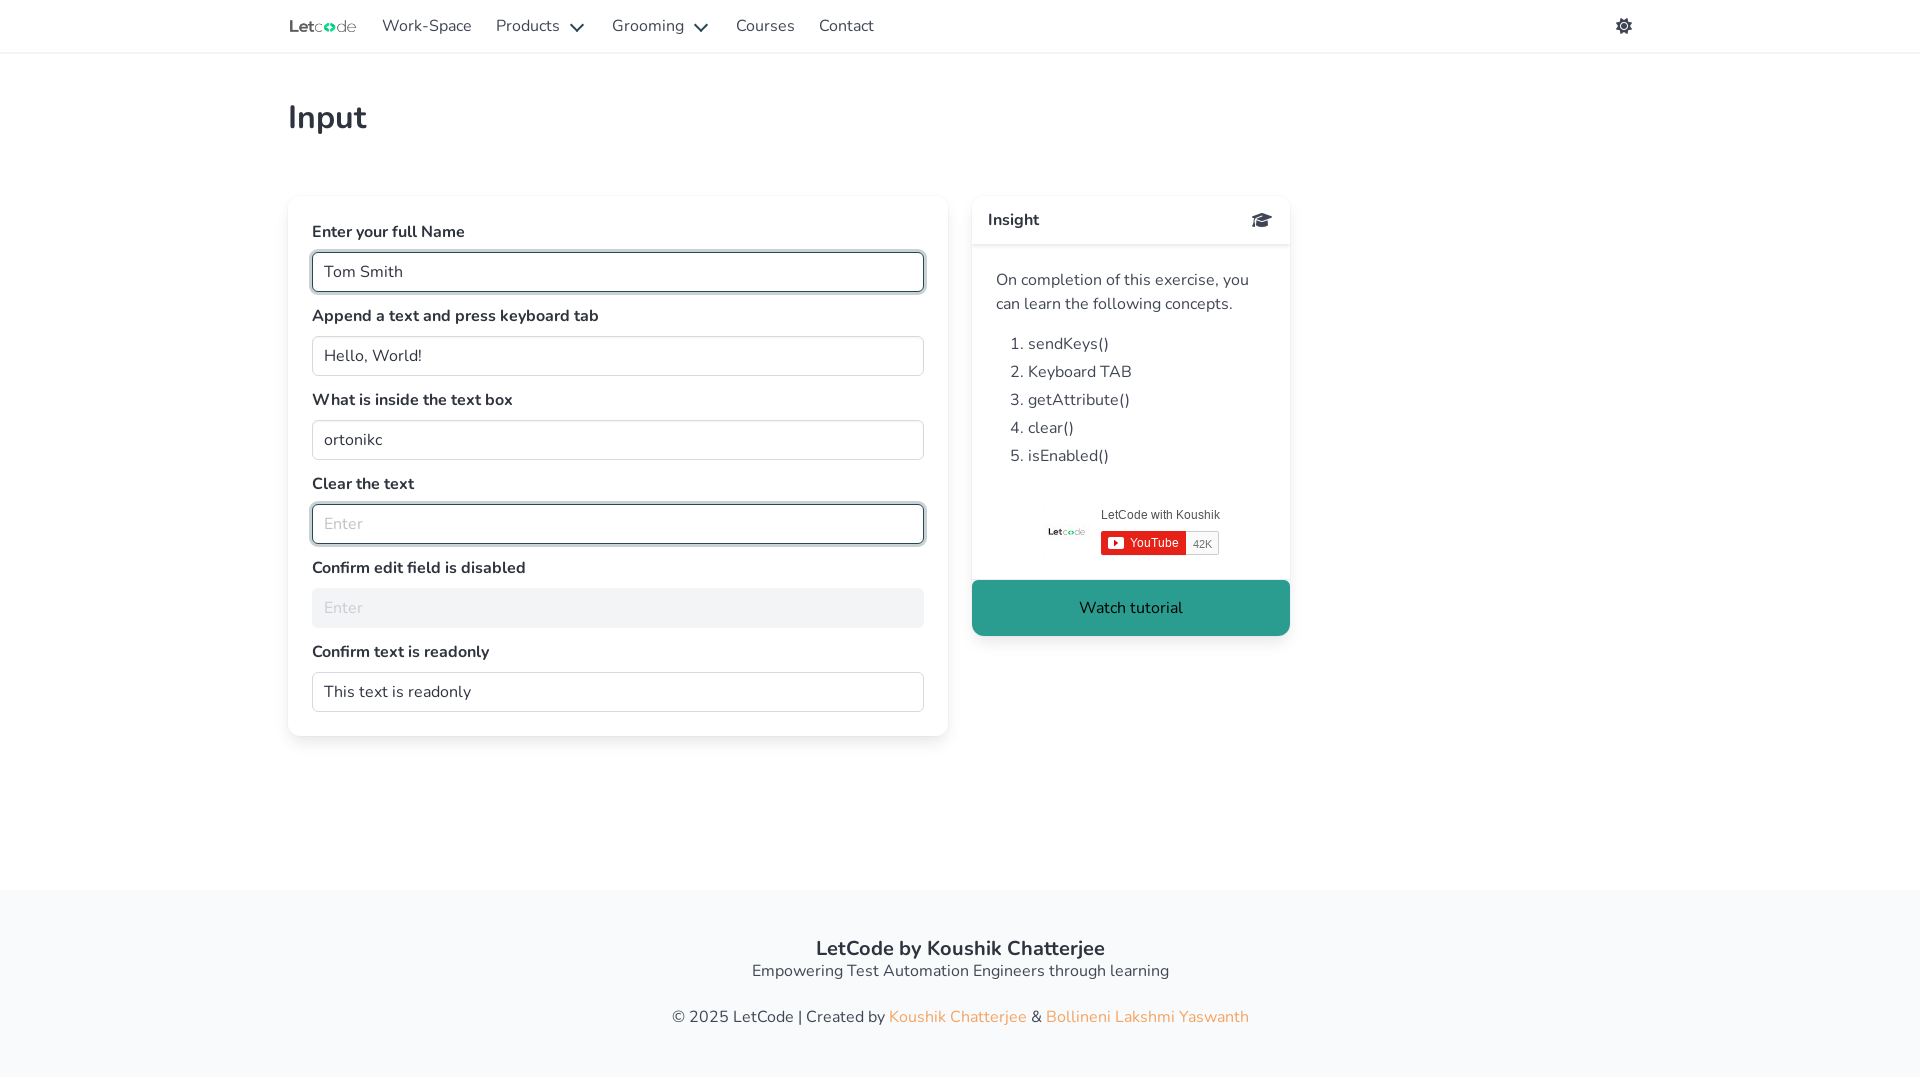

Retrieved confirm text: 'Confirm text is readonly'
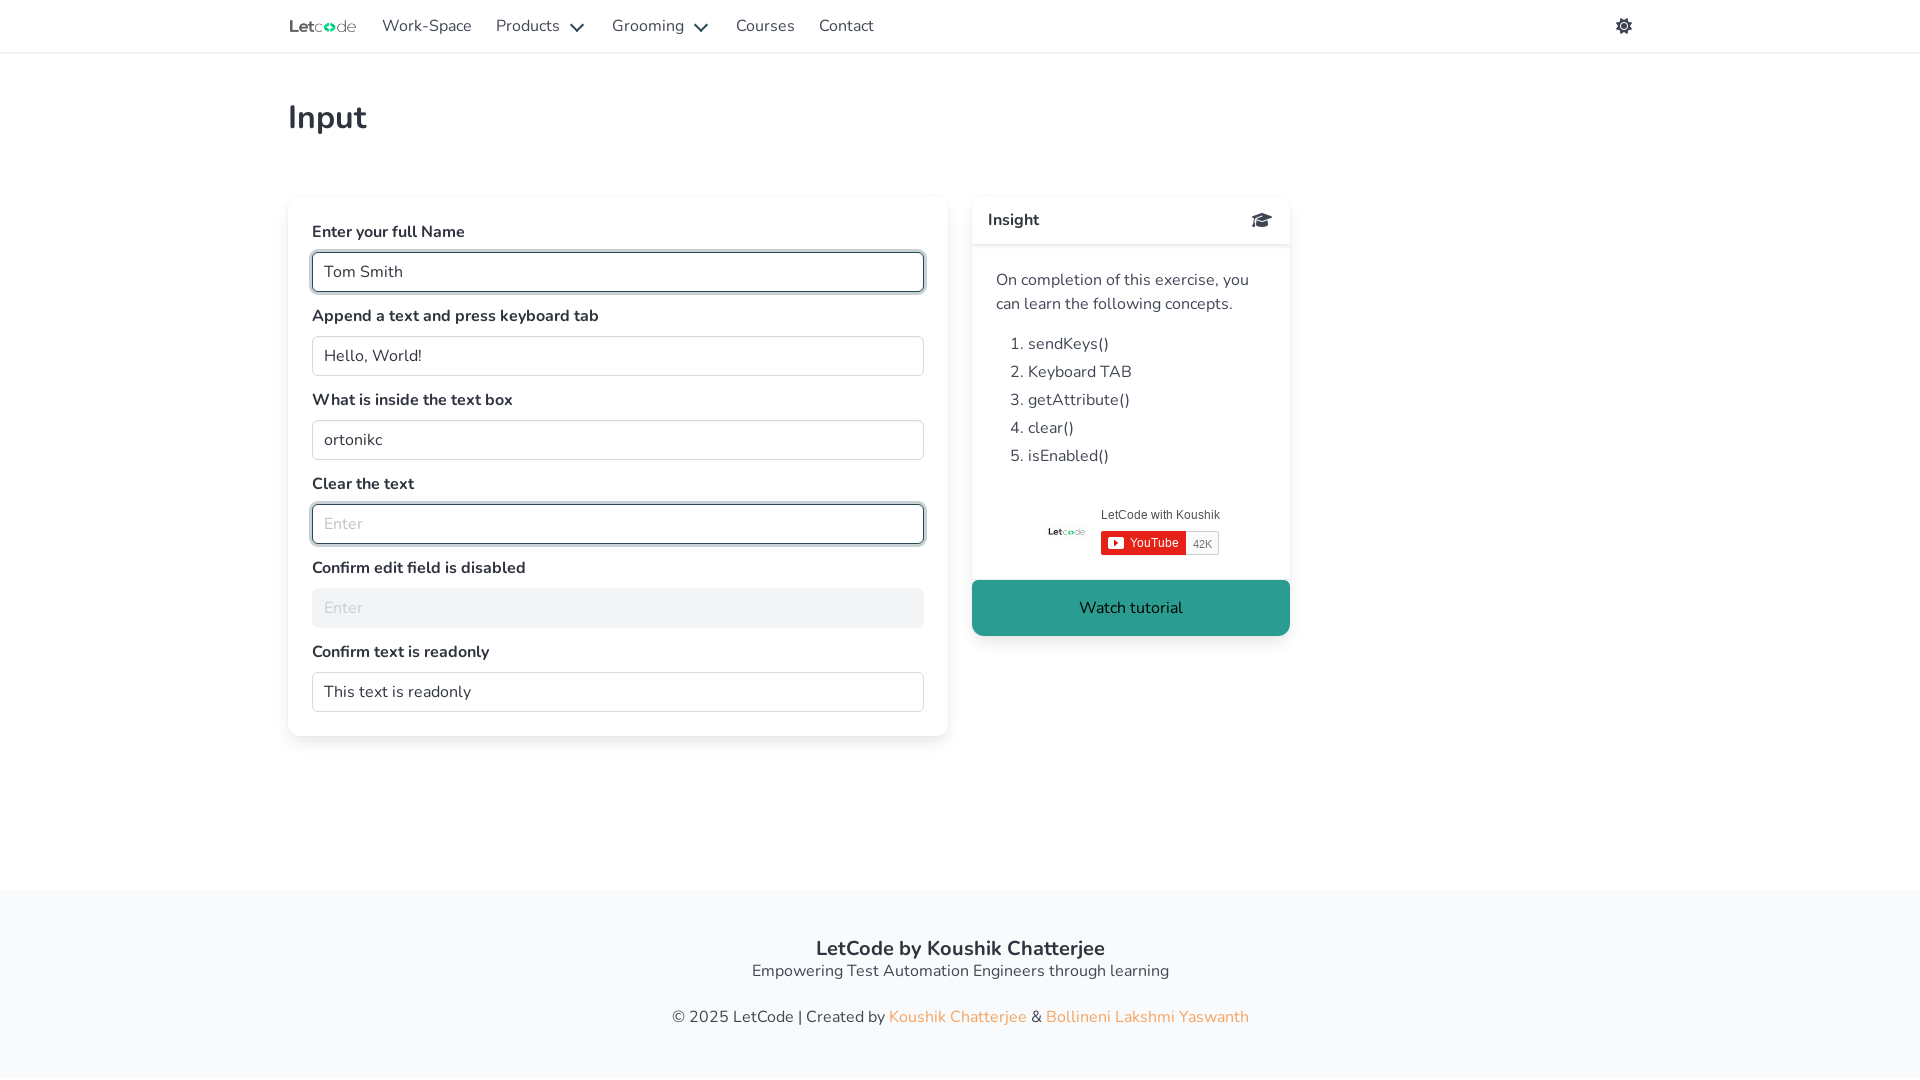

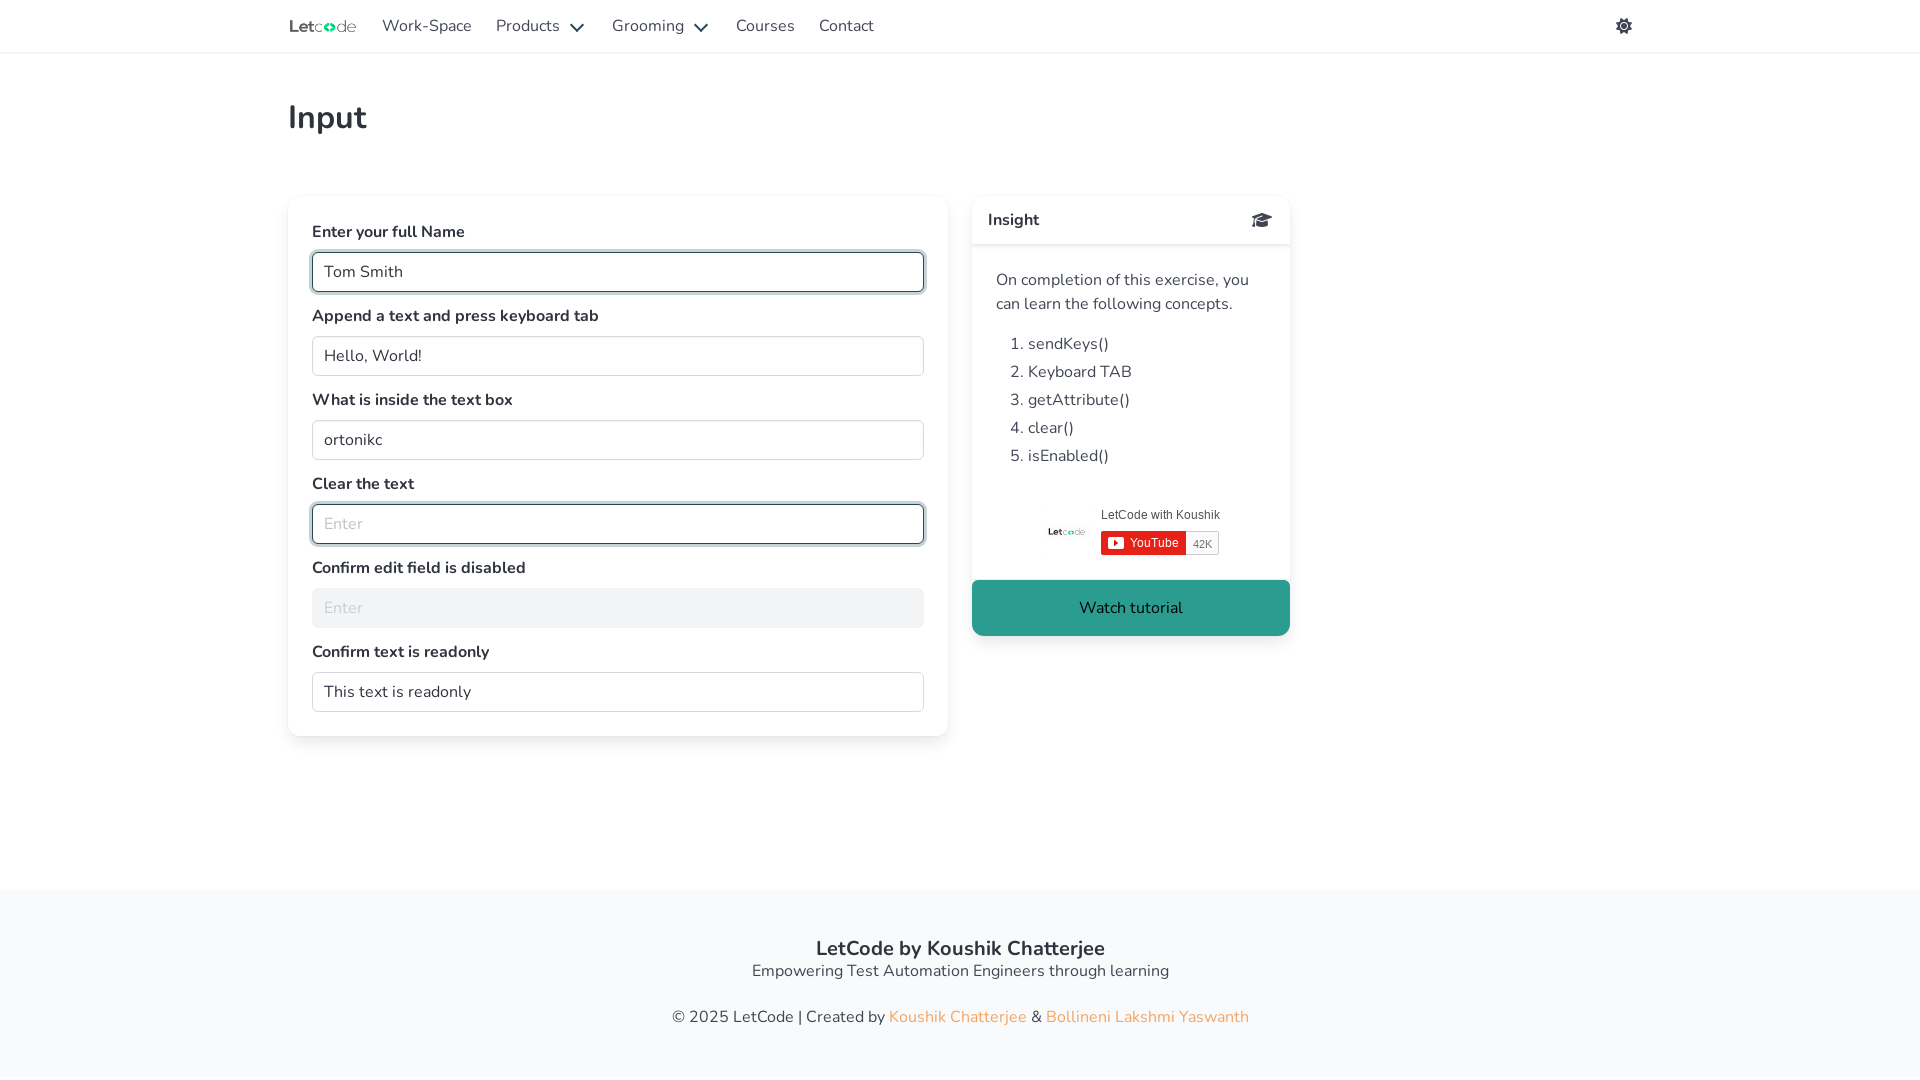